Tests loading images page by waiting for all images to load (indicated by "Done!" text) and then verifying the third image element is present

Starting URL: https://bonigarcia.dev/selenium-webdriver-java/loading-images.html

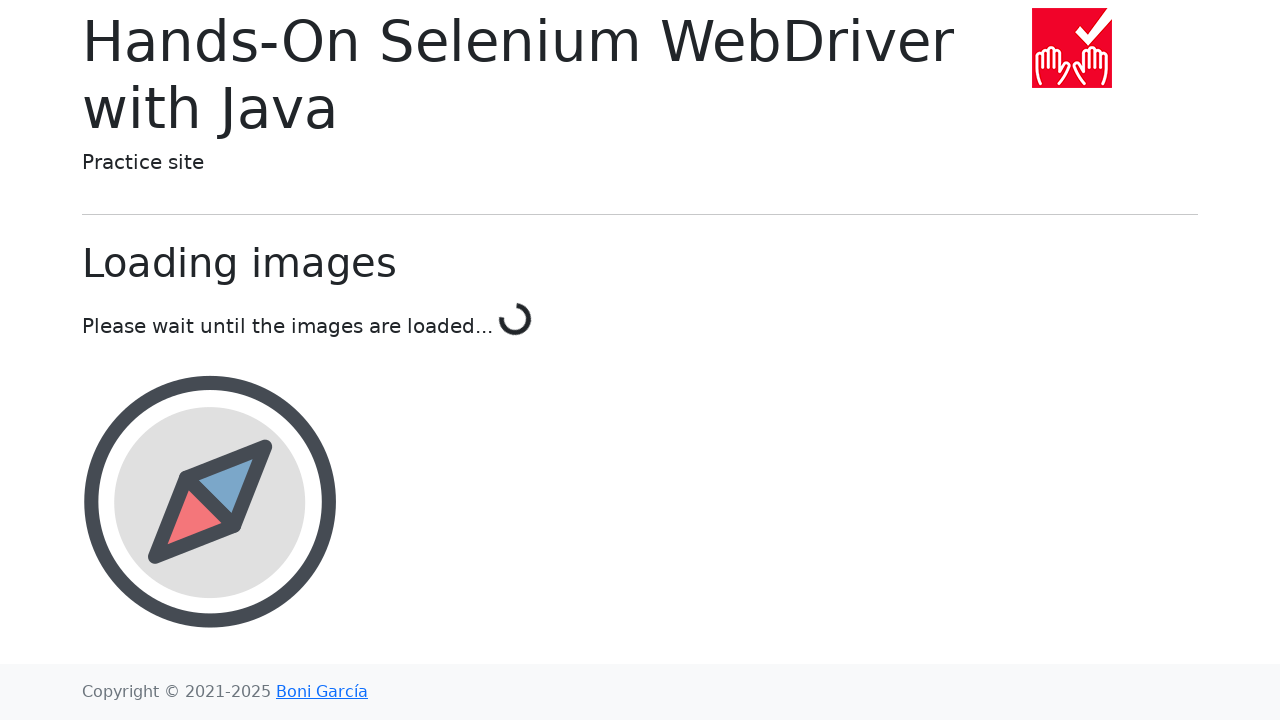

Navigated to loading images test page
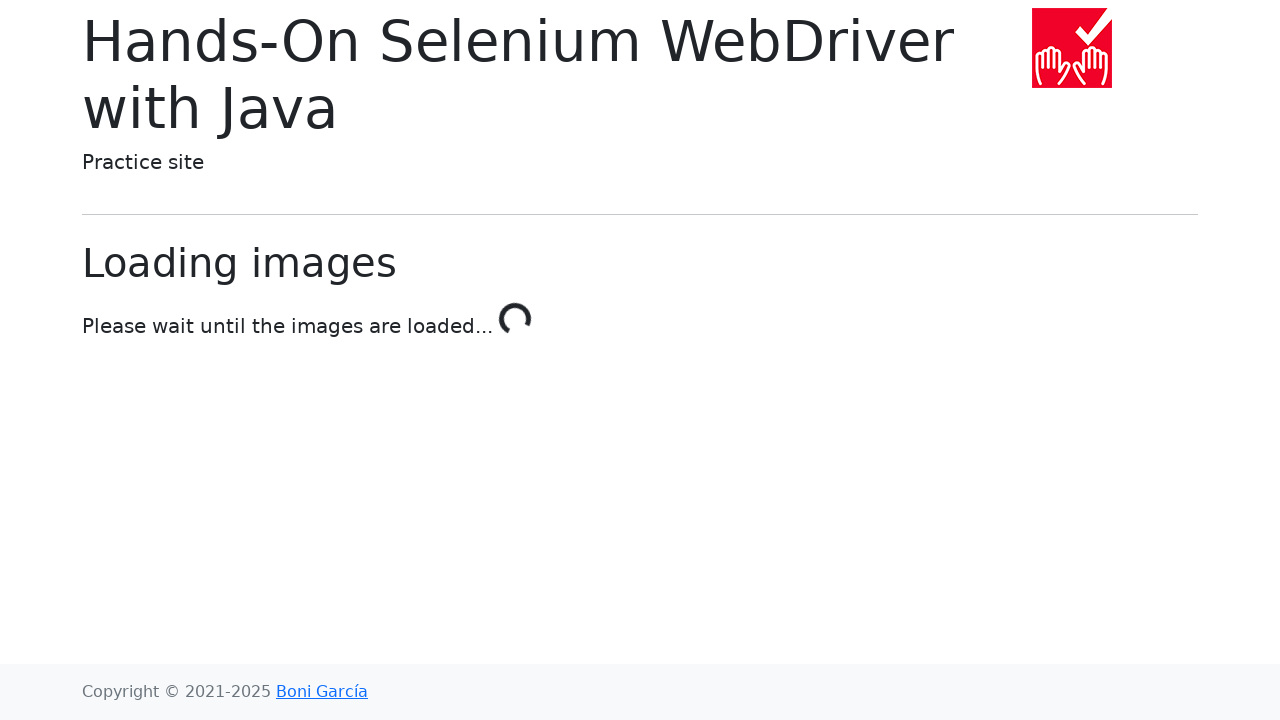

All images finished loading - 'Done!' text appeared
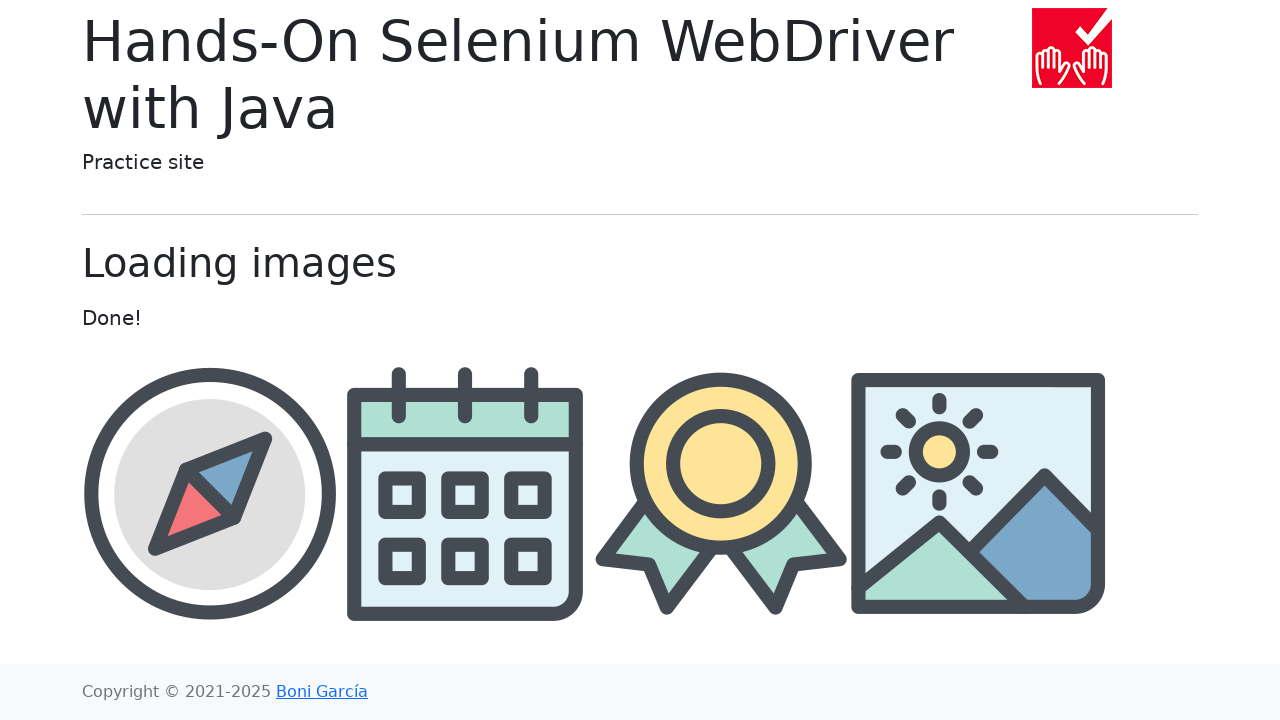

Located the third image element
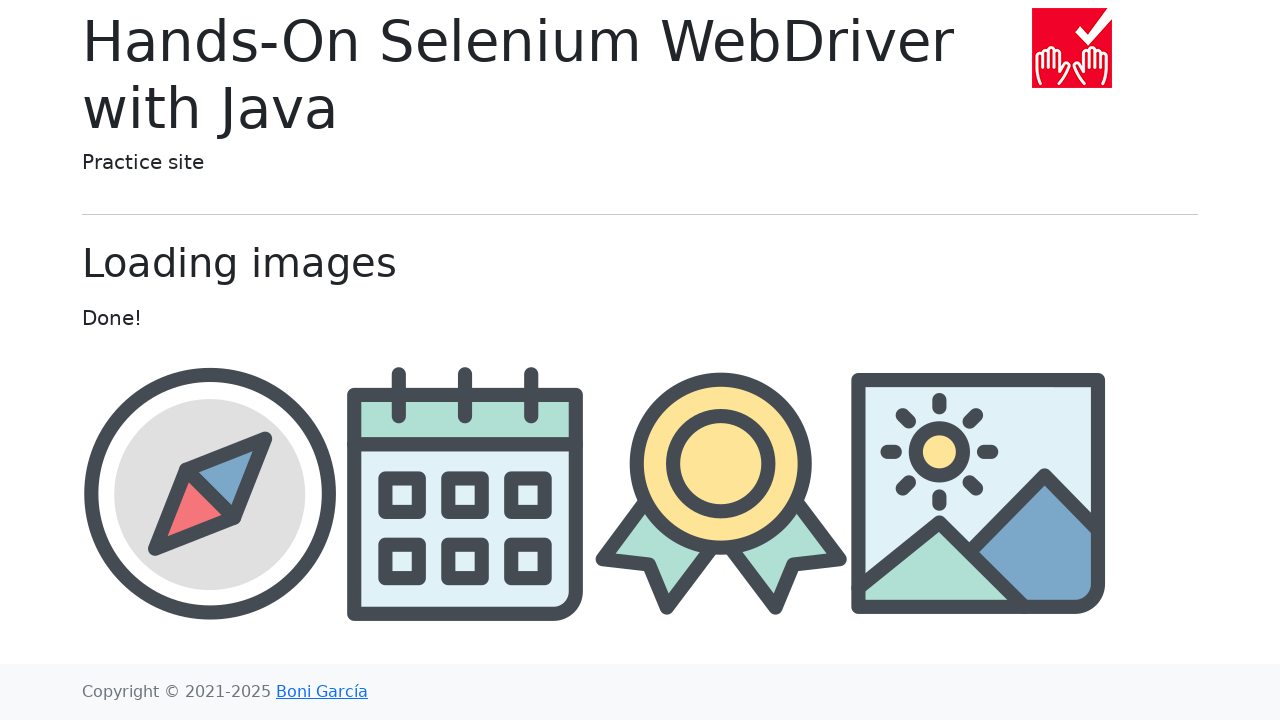

Verified third image element is visible
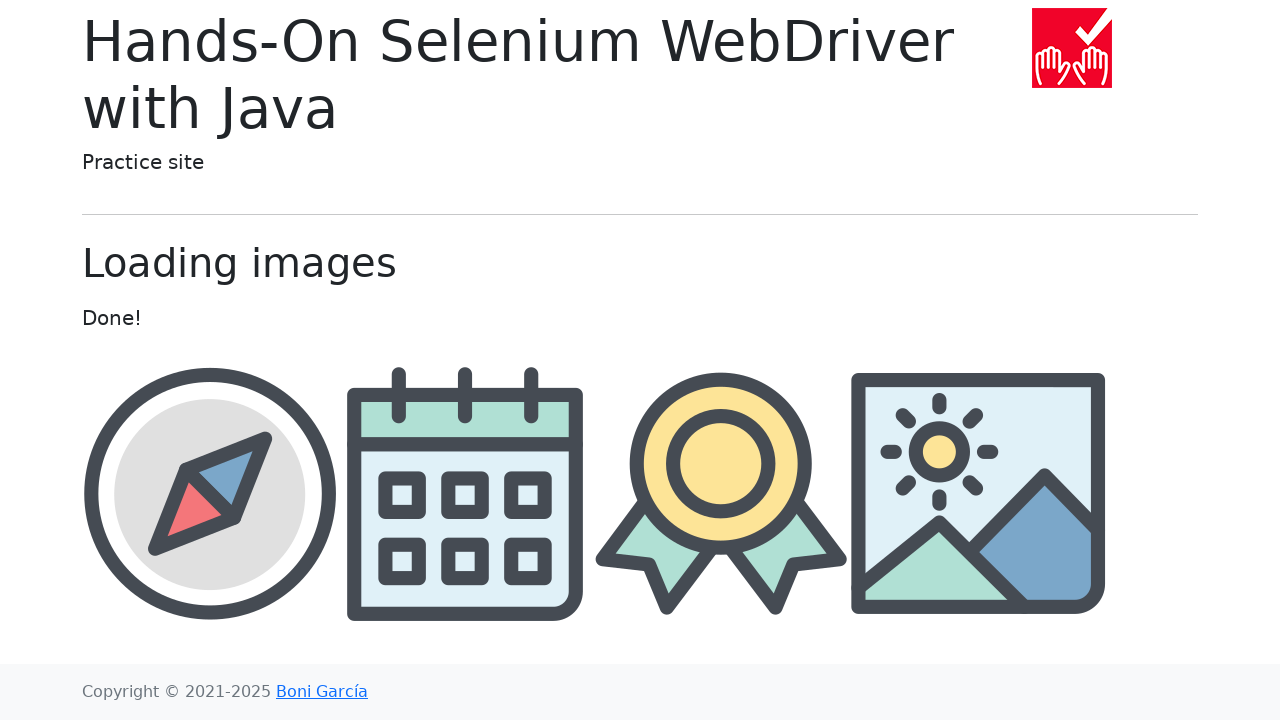

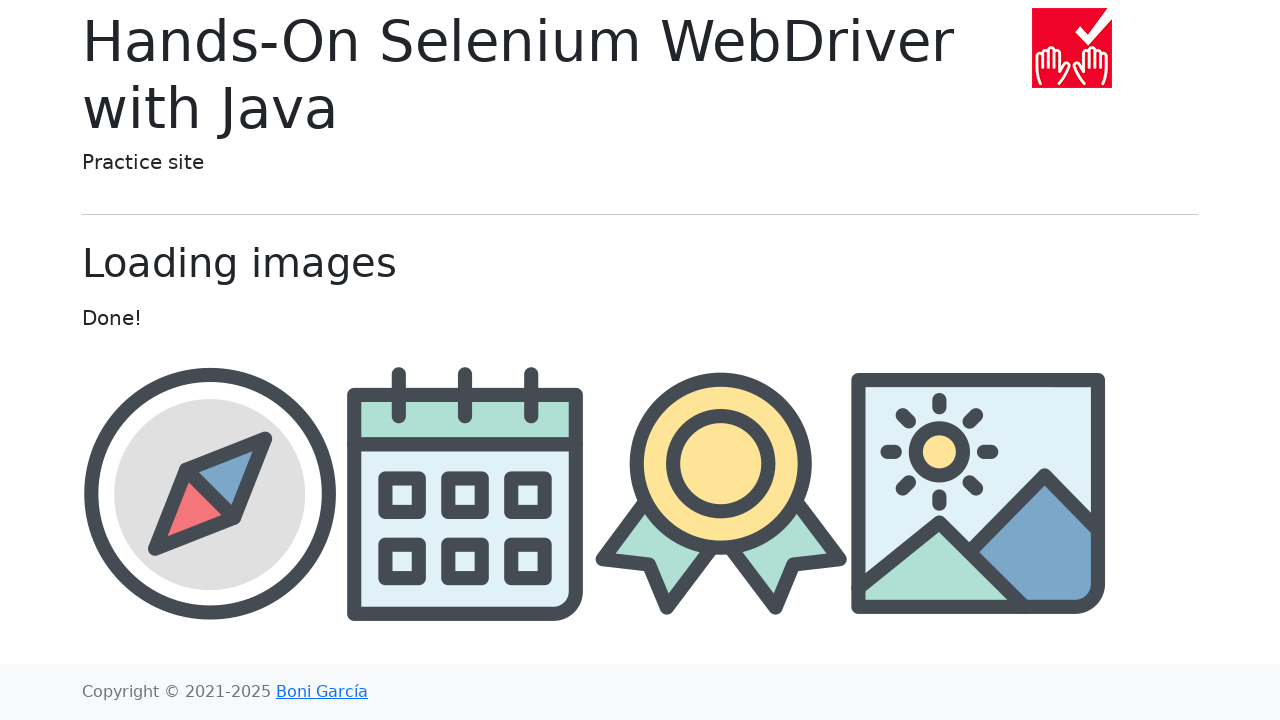